Tests the UCSC campus directory search functionality by entering an email address in the search field and submitting the search.

Starting URL: https://campusdirectory.ucsc.edu/cd_simple

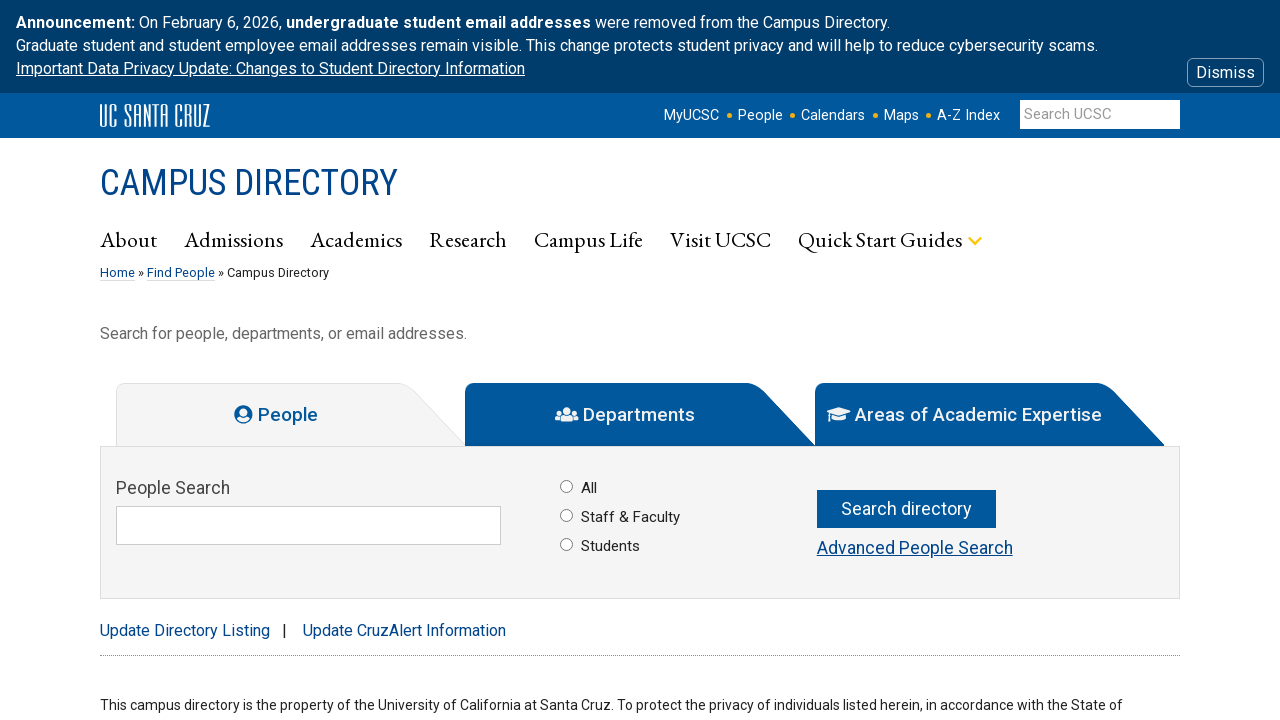

Filled search field with email address 'jsmith@ucsc.edu' on #keyword
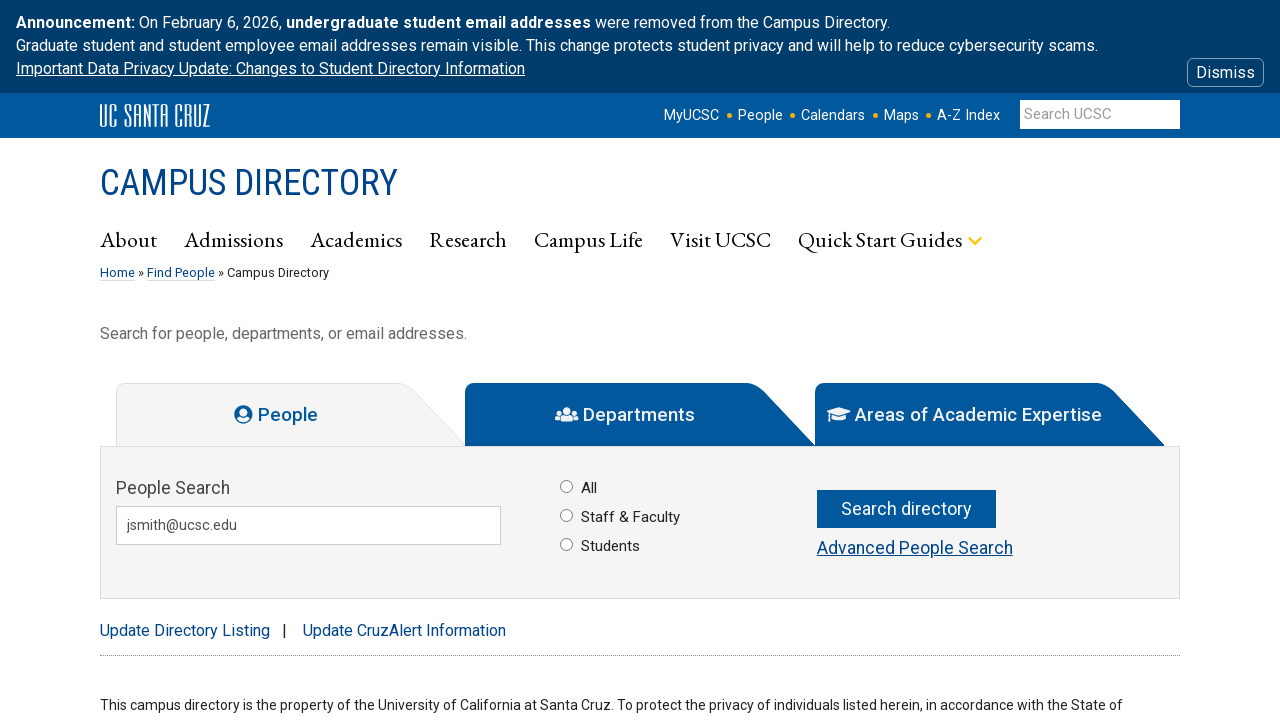

Pressed Enter to submit the campus directory search on #keyword
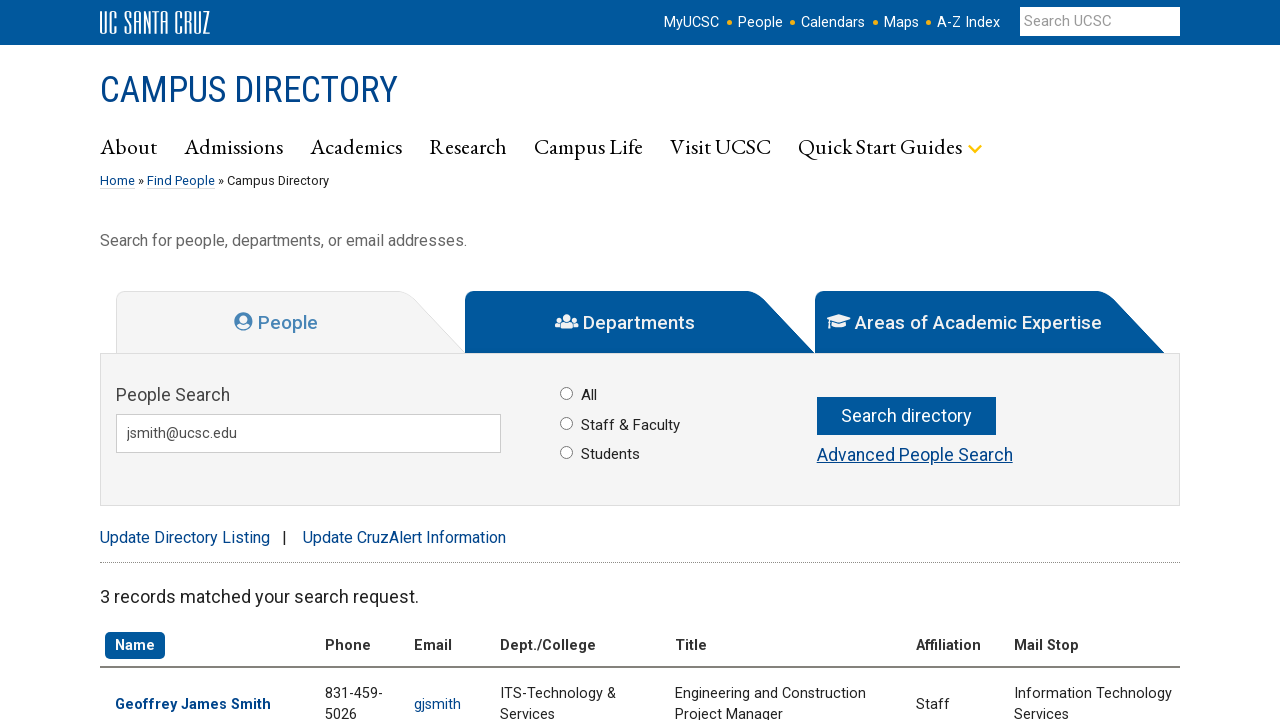

Search results loaded after network idle
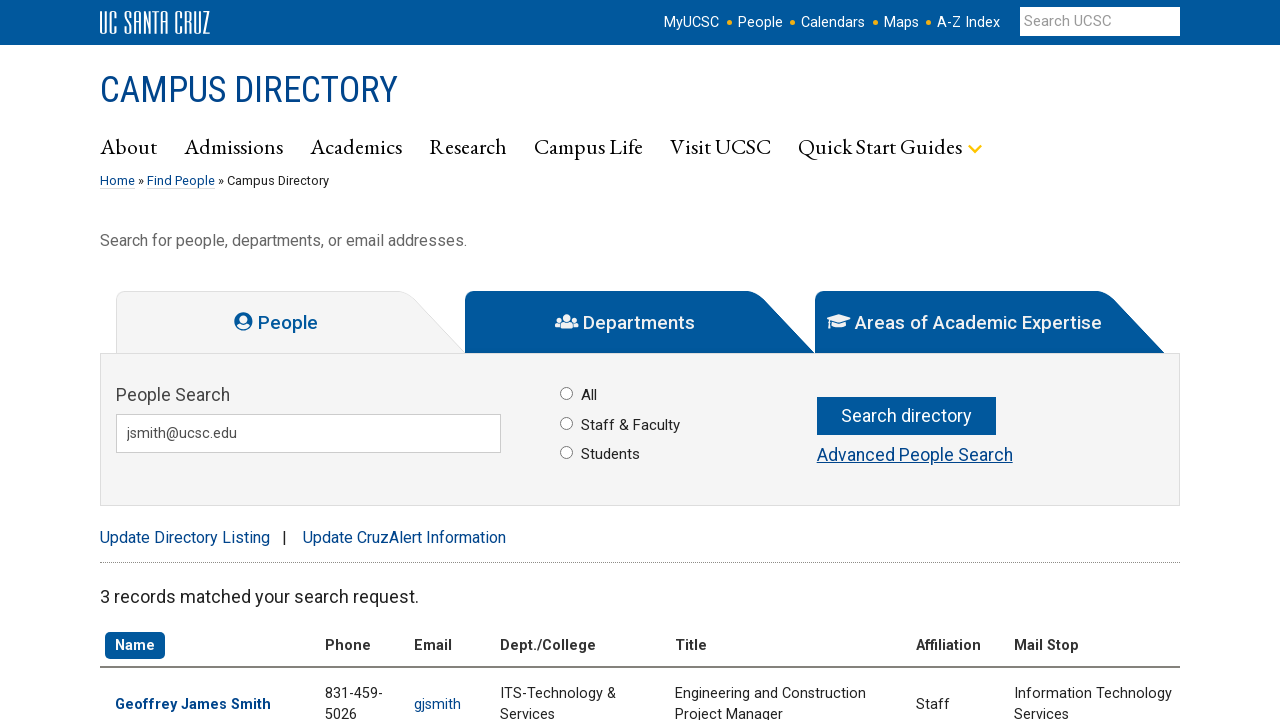

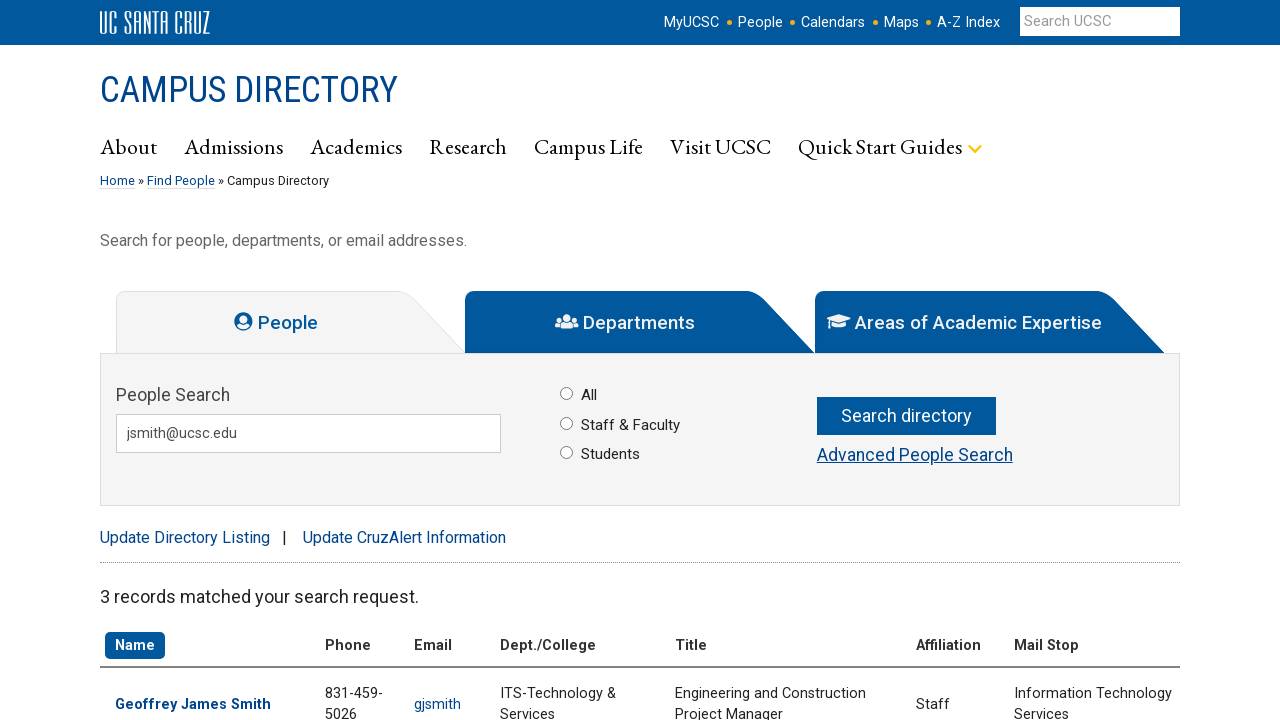